Tests that submitting a text box form with an invalid email format prevents successful submission and no output is displayed

Starting URL: https://demoqa.com/elements

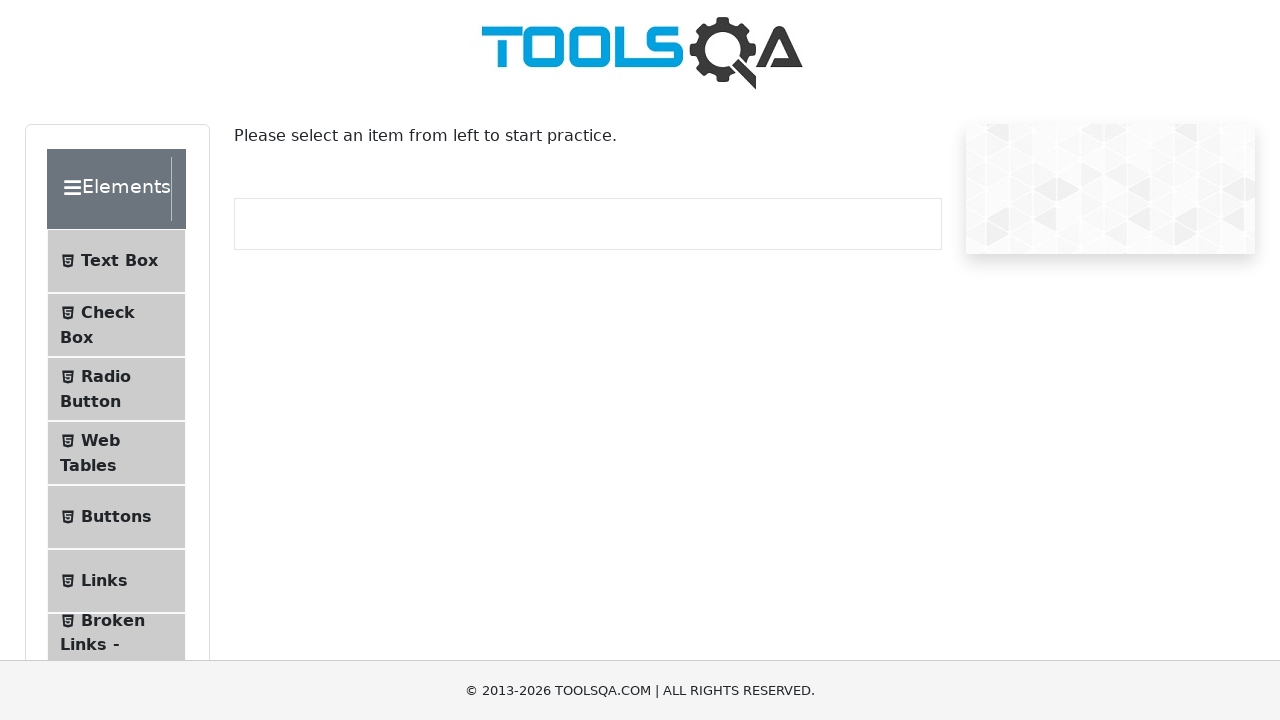

Clicked on Text Box menu item at (119, 261) on text=Text Box
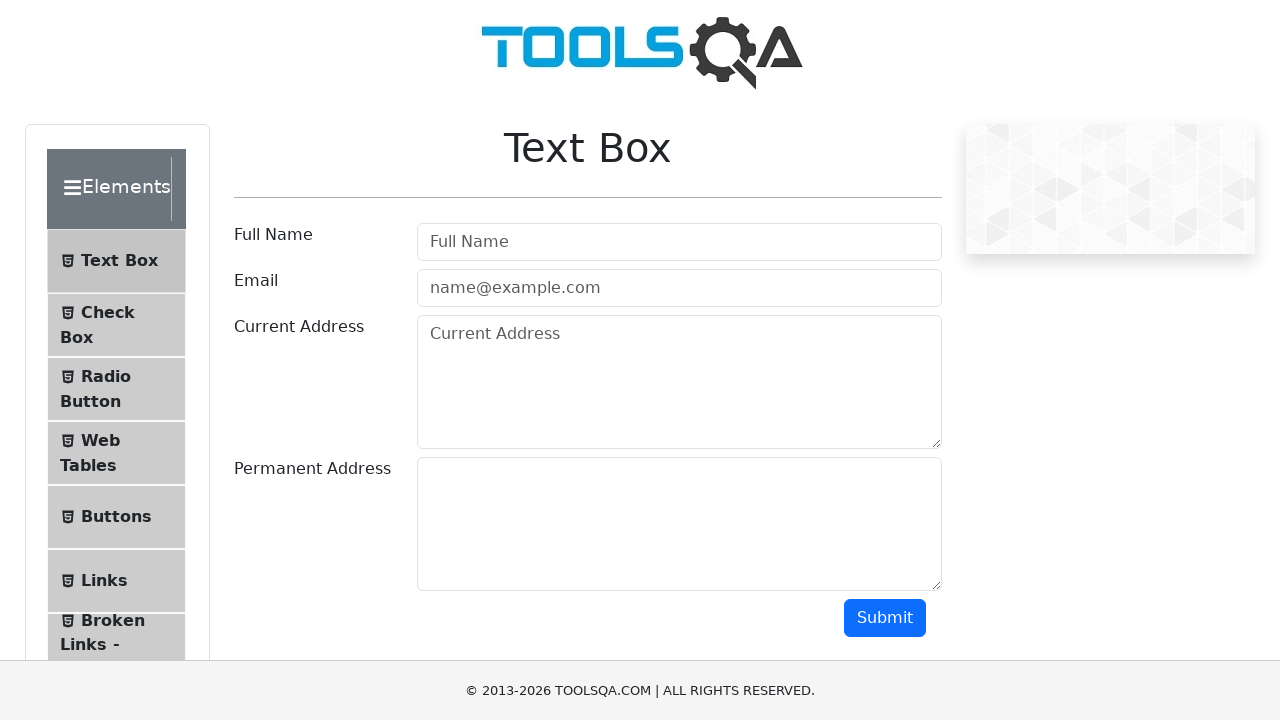

Filled in user name field with 'Hadi Baloch' on #userName
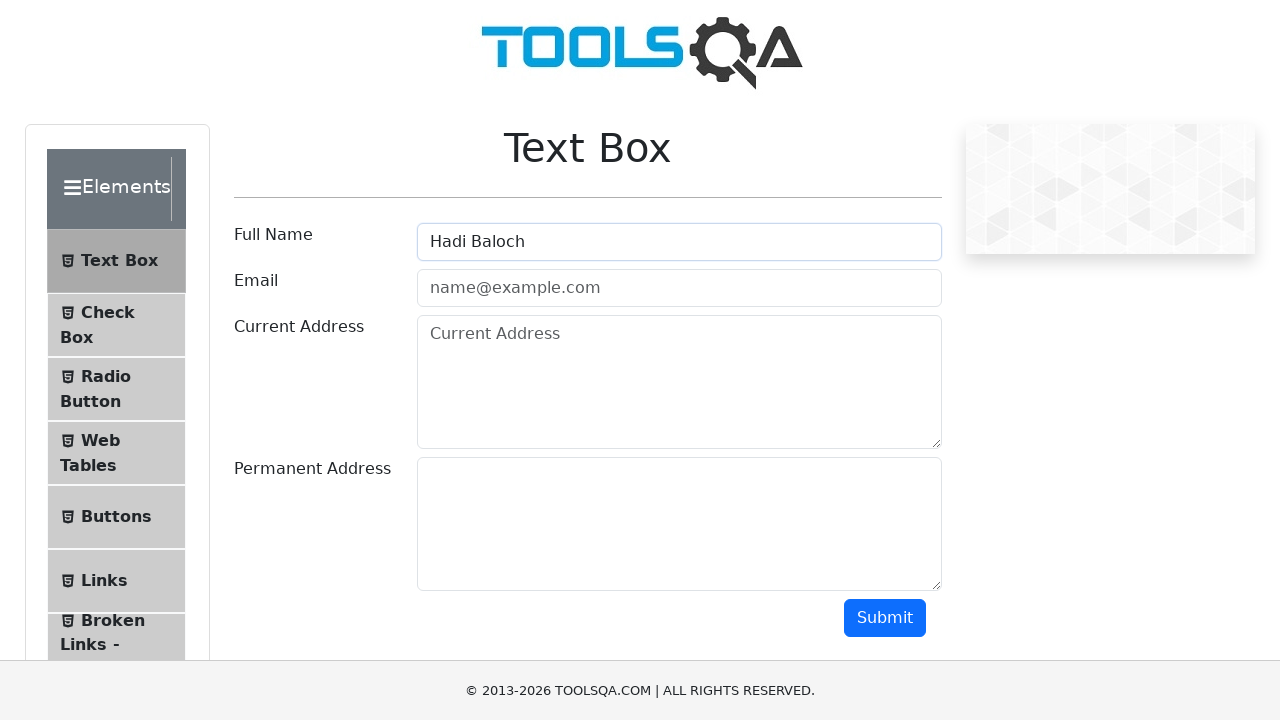

Filled in email field with invalid format 'invalid email' on #userEmail
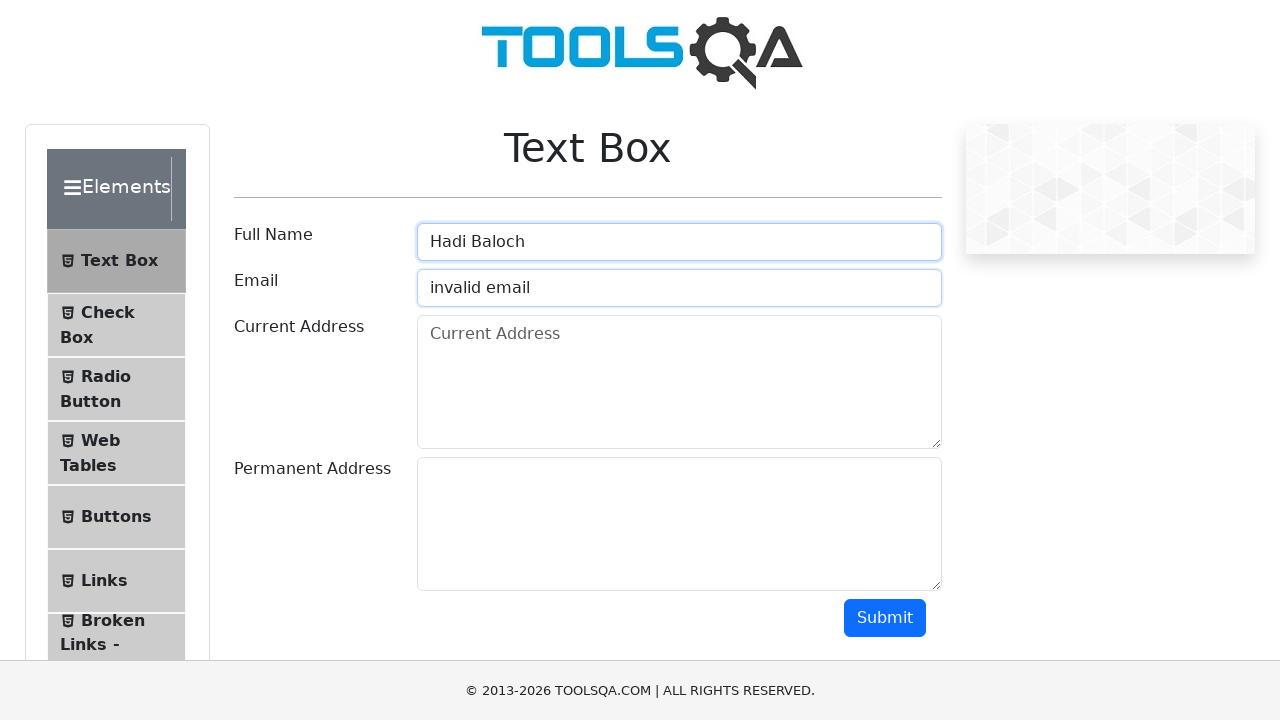

Filled in current address field with '22 London Road' on #currentAddress
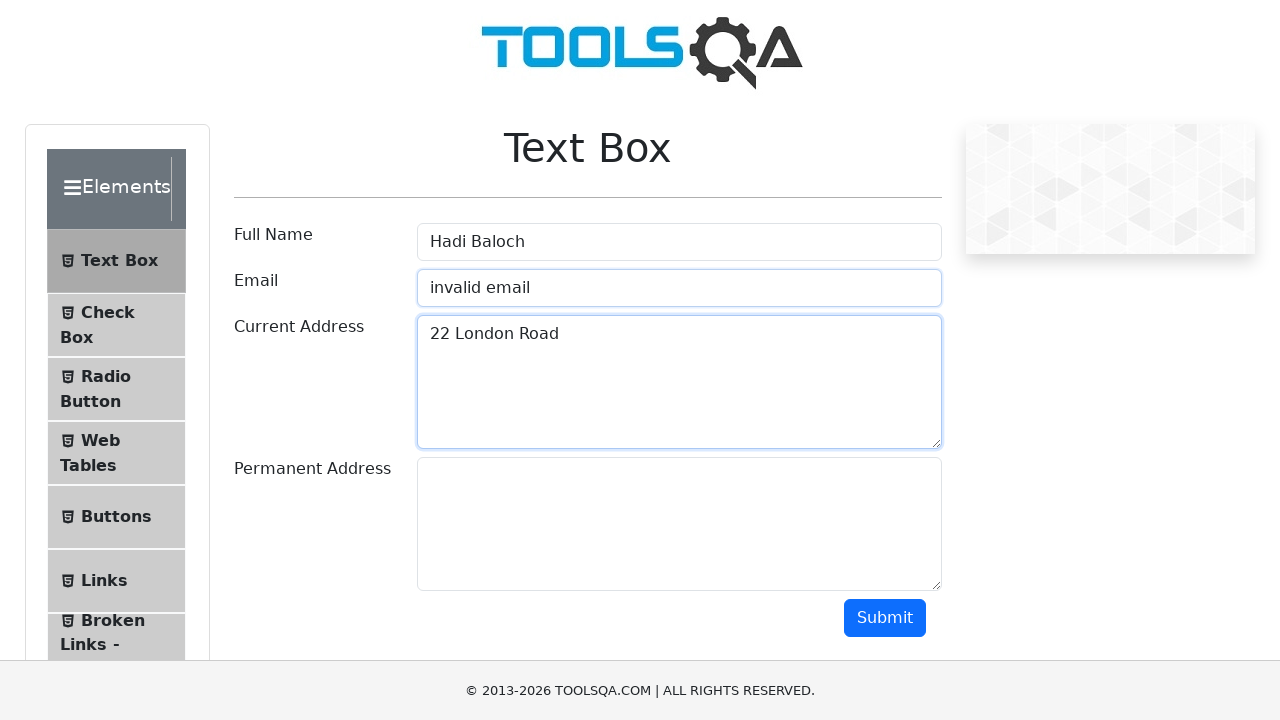

Filled in permanent address field with '1 Guildford Road' on #permanentAddress
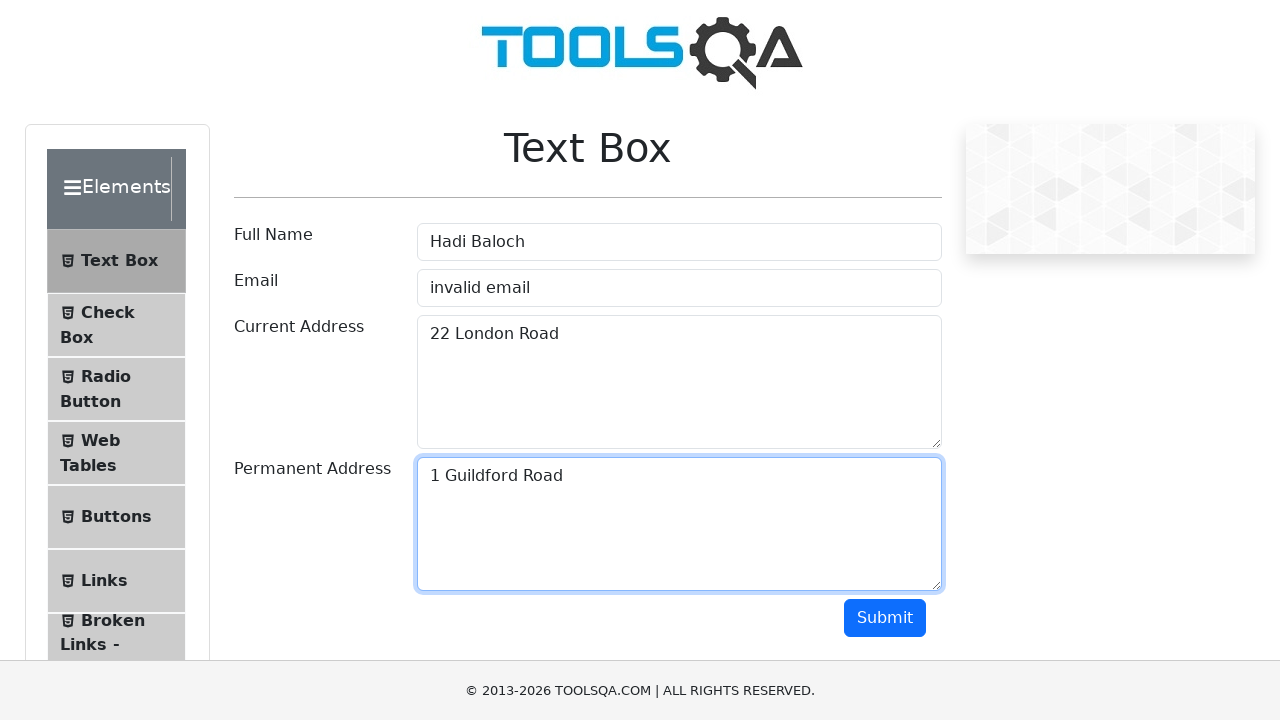

Clicked submit button to submit form with invalid email at (885, 618) on #submit
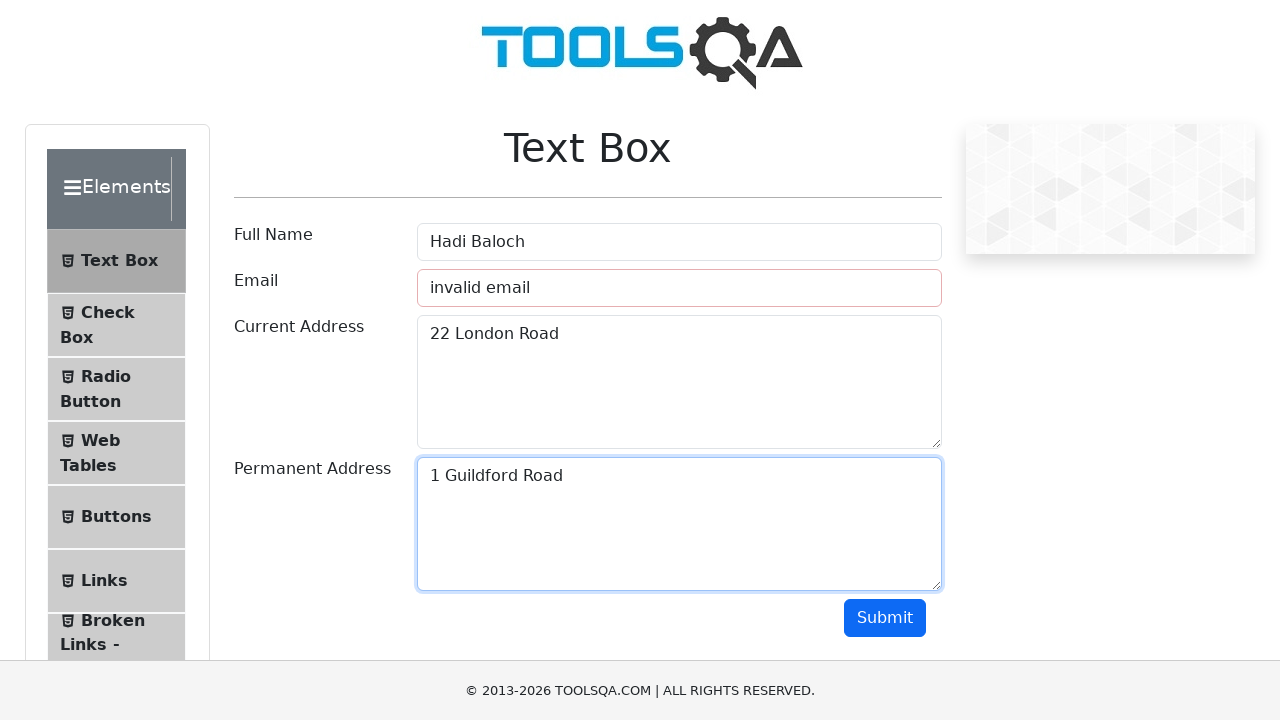

Waited 500ms for form submission response
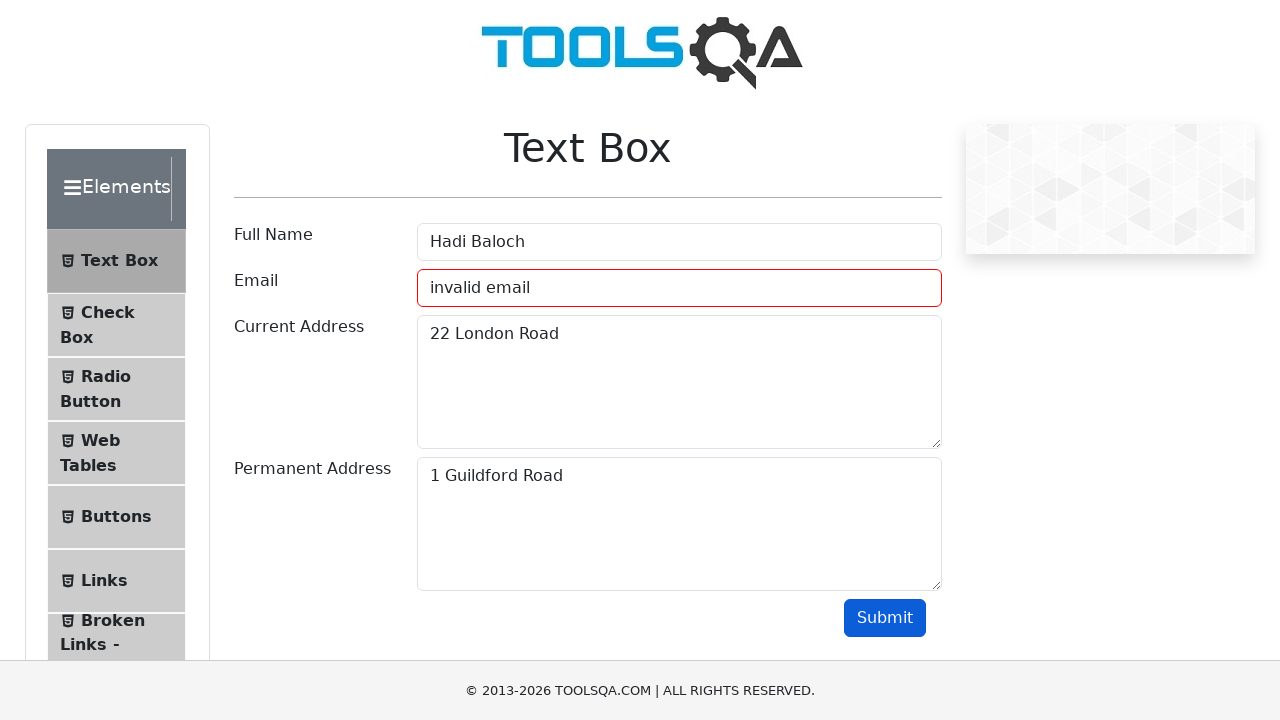

Located output element
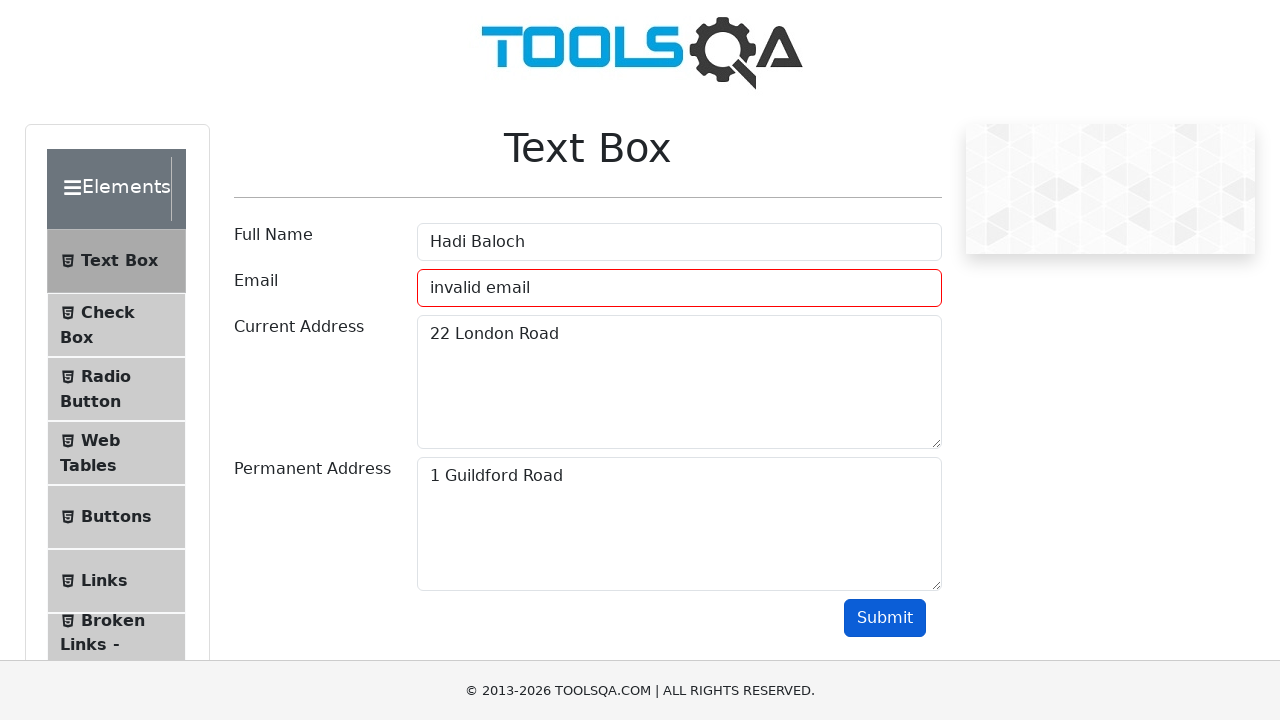

Verified that no output is displayed - form submission was prevented due to invalid email format
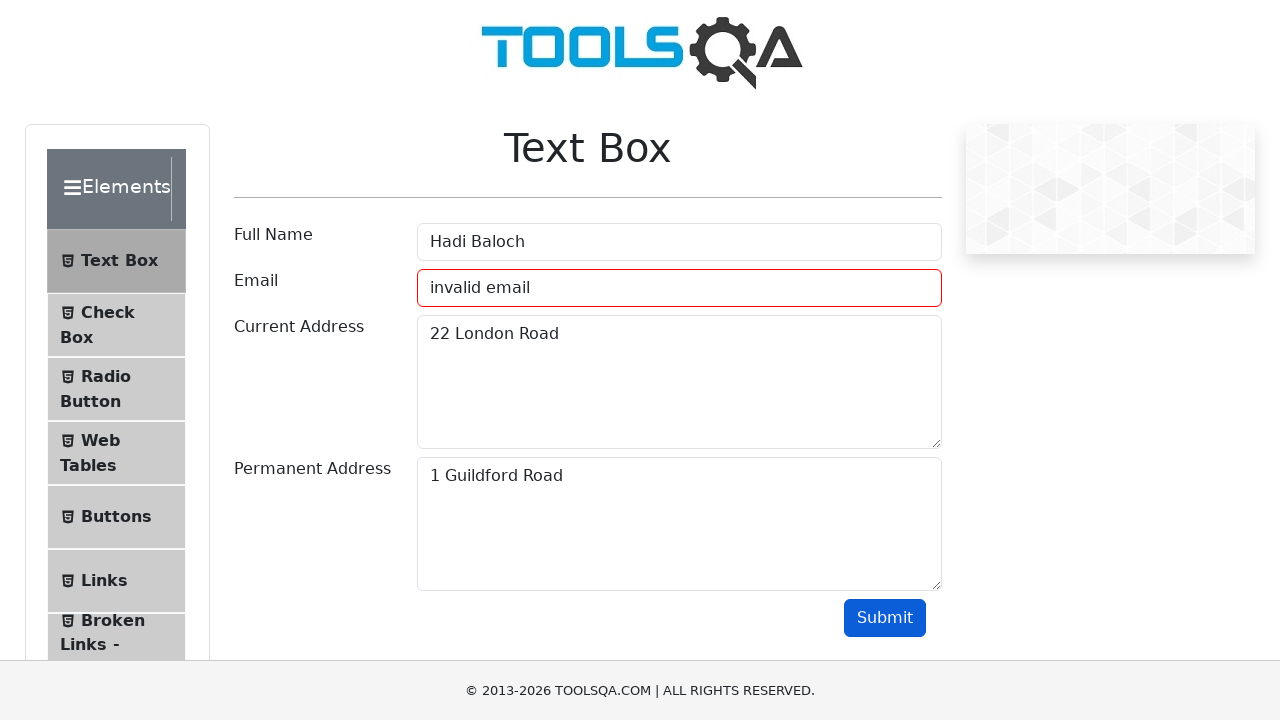

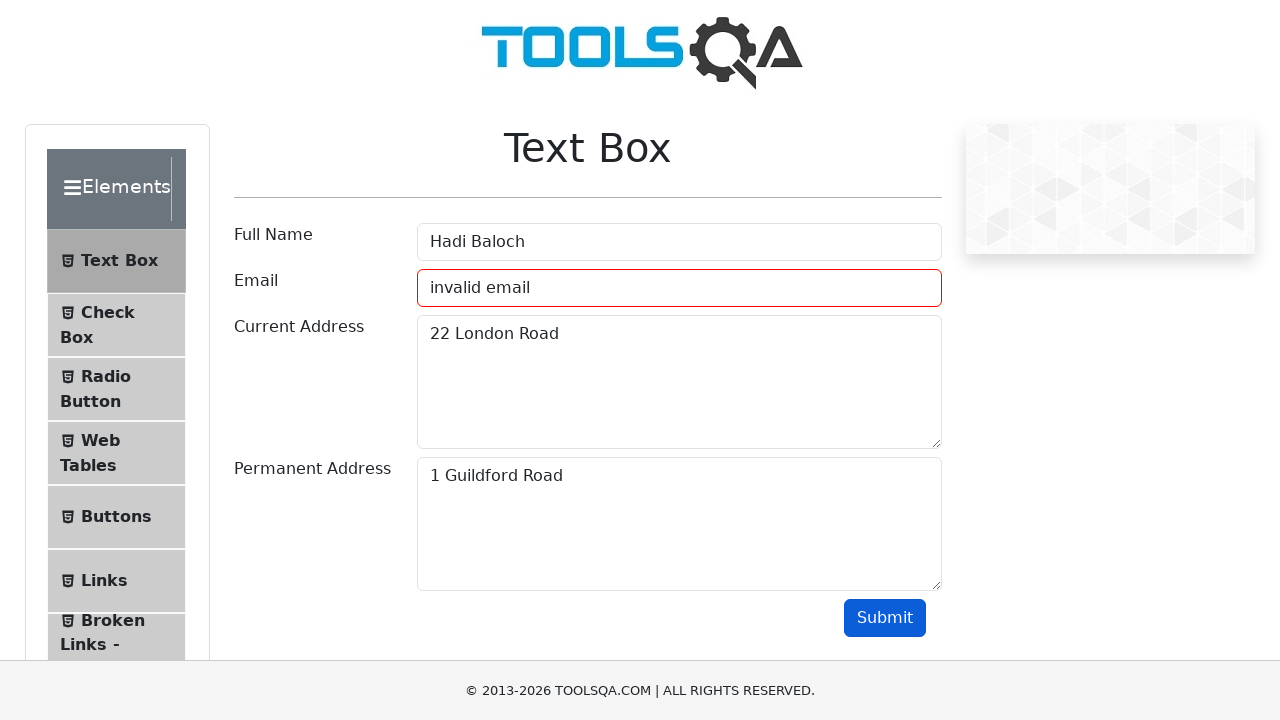